Tests clicking a button with the class "btn-primary" and handling JavaScript alert dialogs, repeating the click-and-accept sequence multiple times to verify consistent behavior.

Starting URL: http://uitestingplayground.com/classattr/

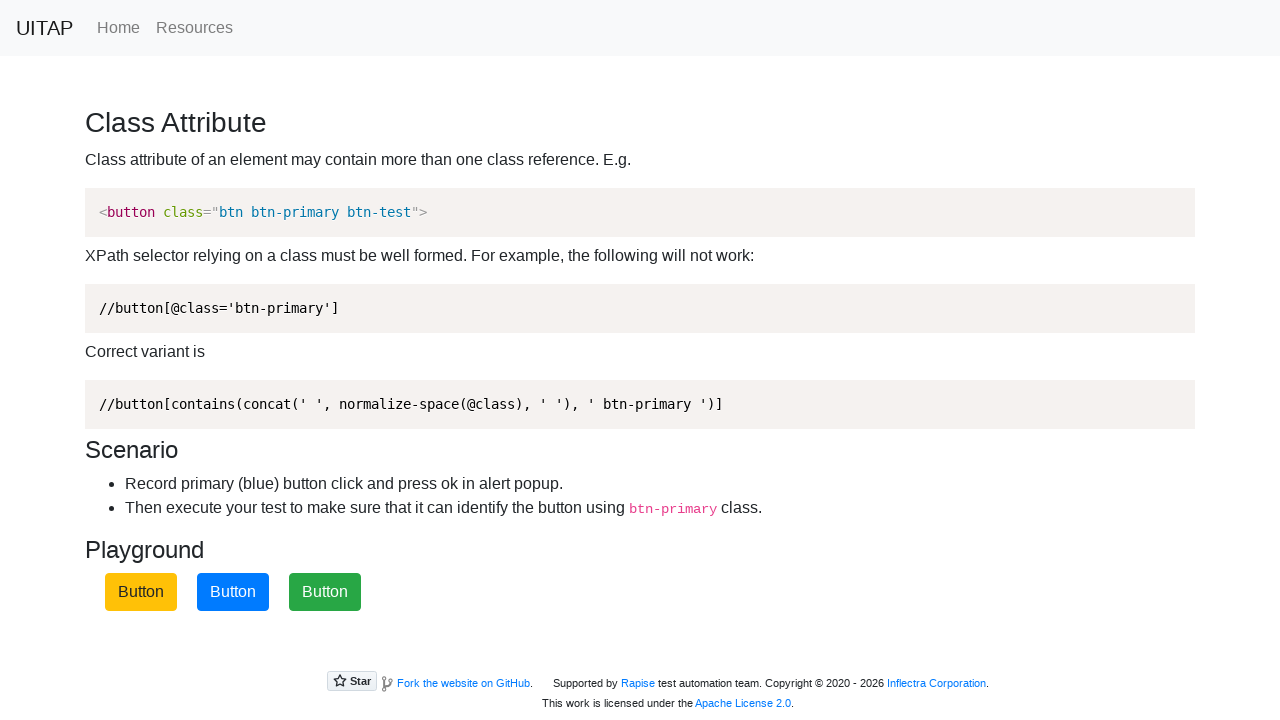

Waited for btn-primary button to load
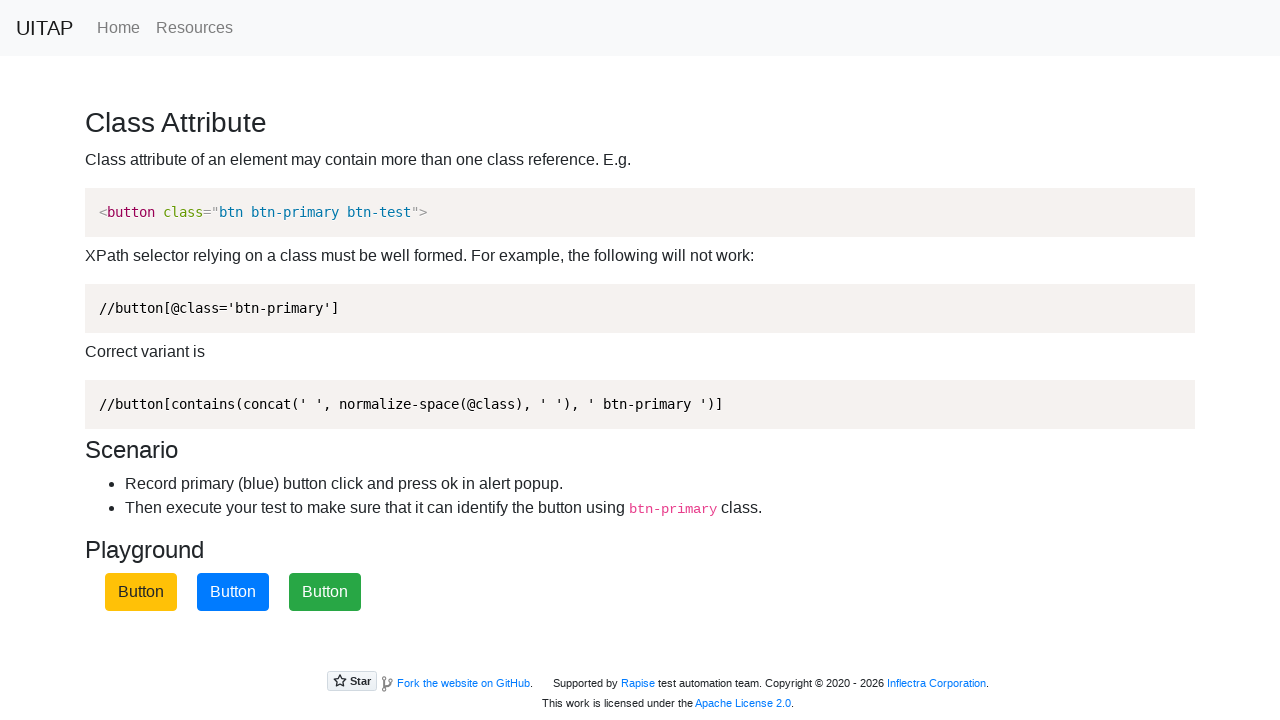

Clicked btn-primary button at (233, 592) on .btn-primary
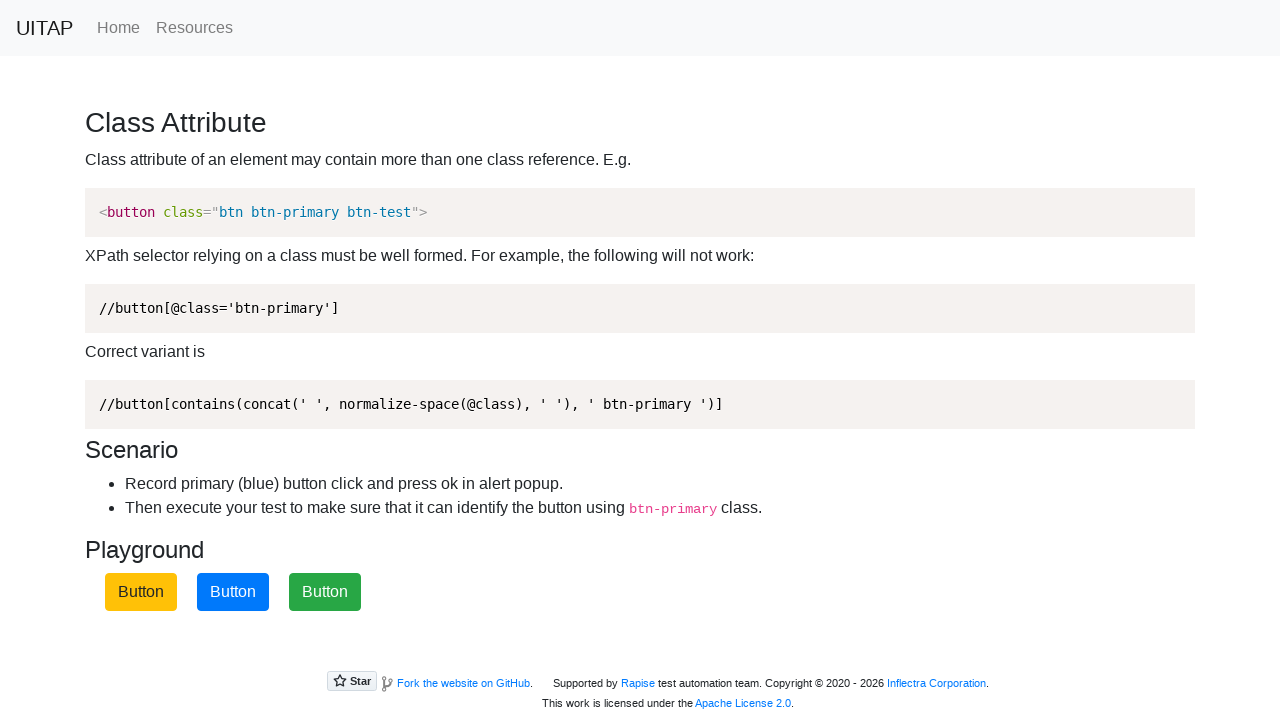

Registered dialog handler to accept alerts
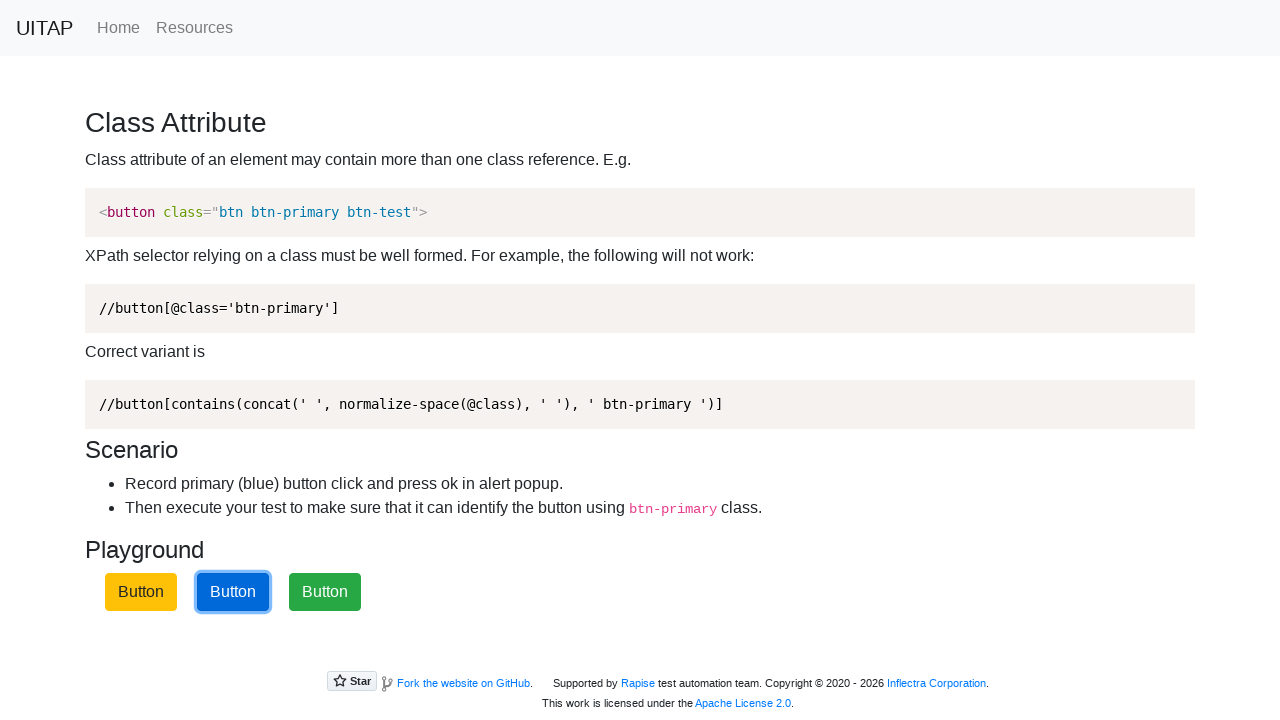

Clicked btn-primary button again at (233, 592) on .btn-primary
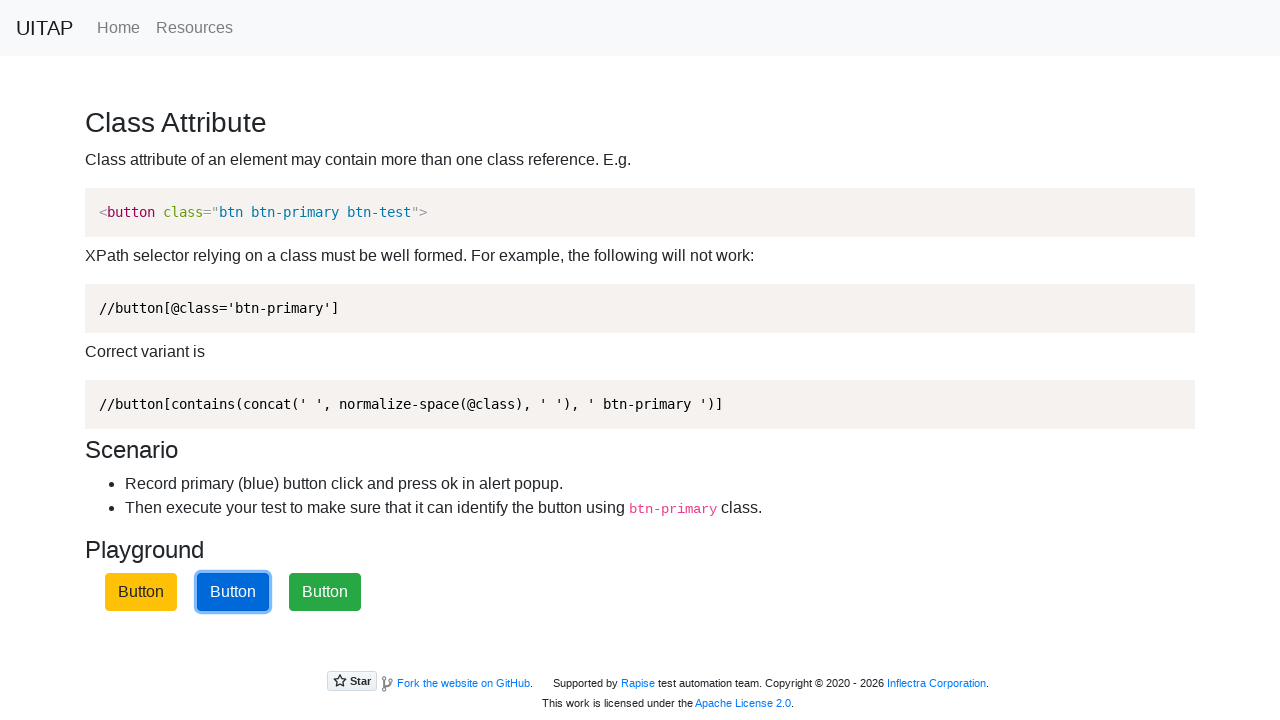

Waited 500ms for dialog to be processed
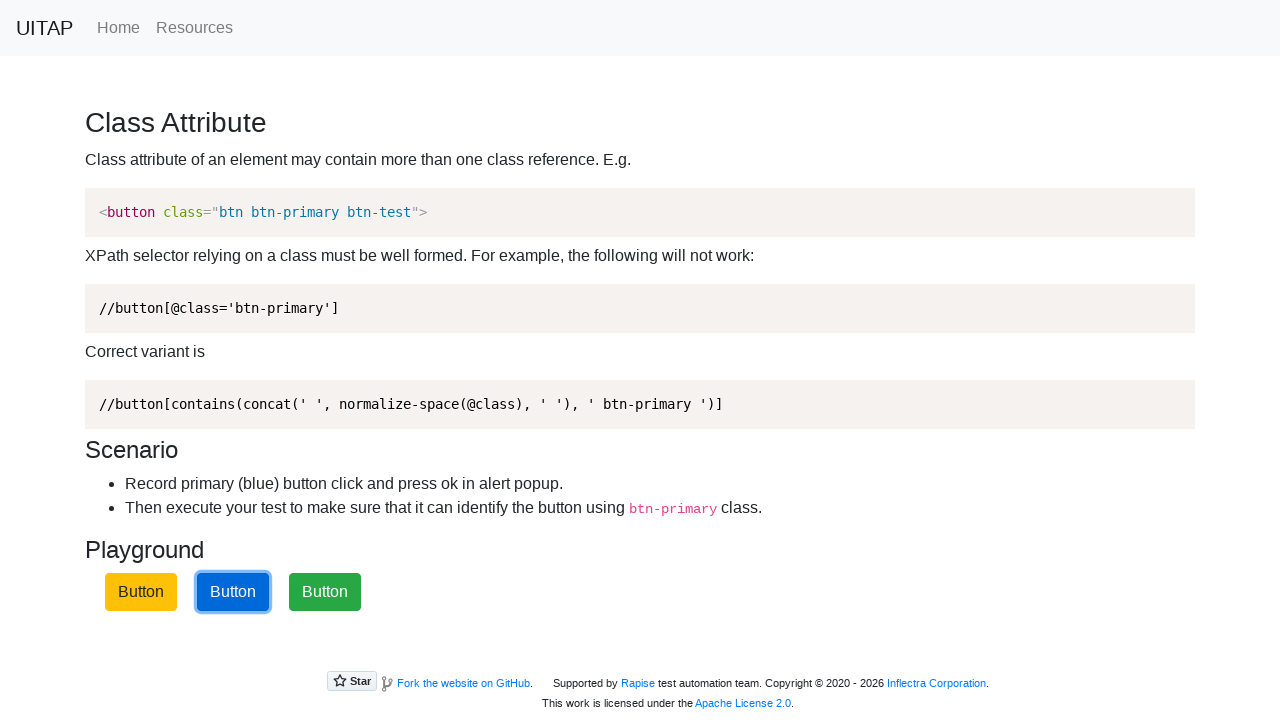

Clicked btn-primary button again at (233, 592) on .btn-primary
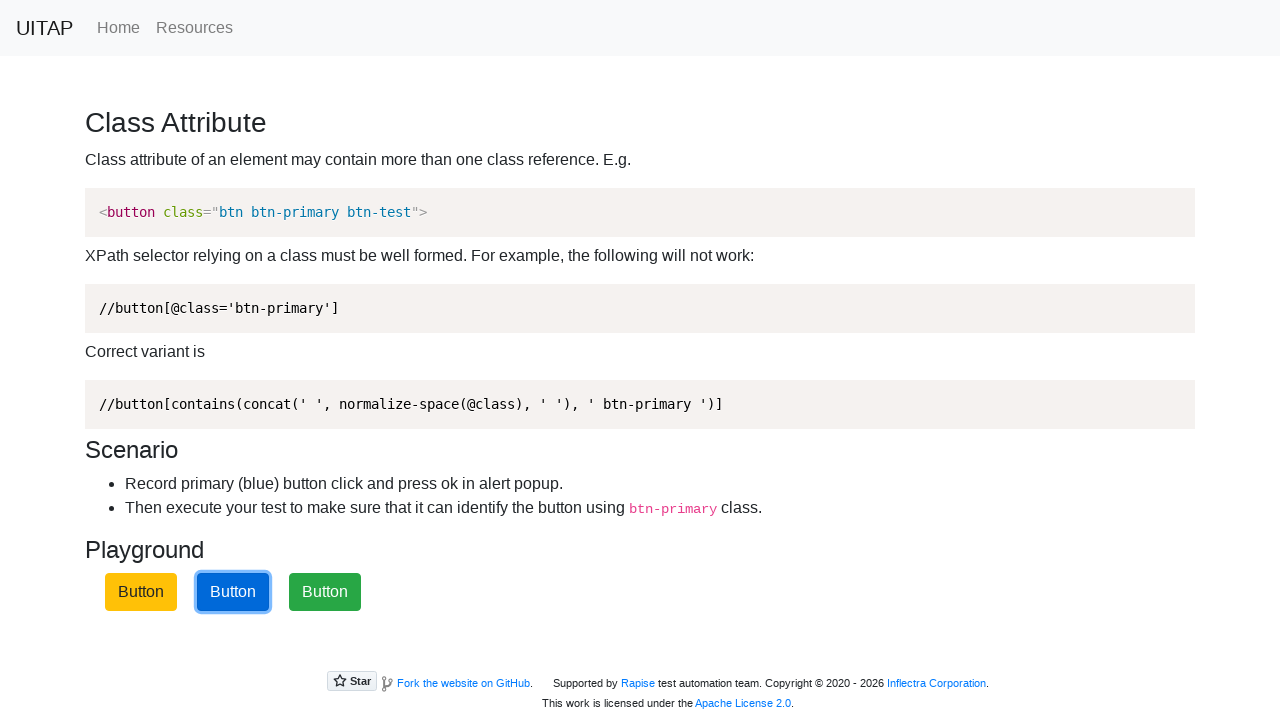

Waited 500ms for dialog to be processed
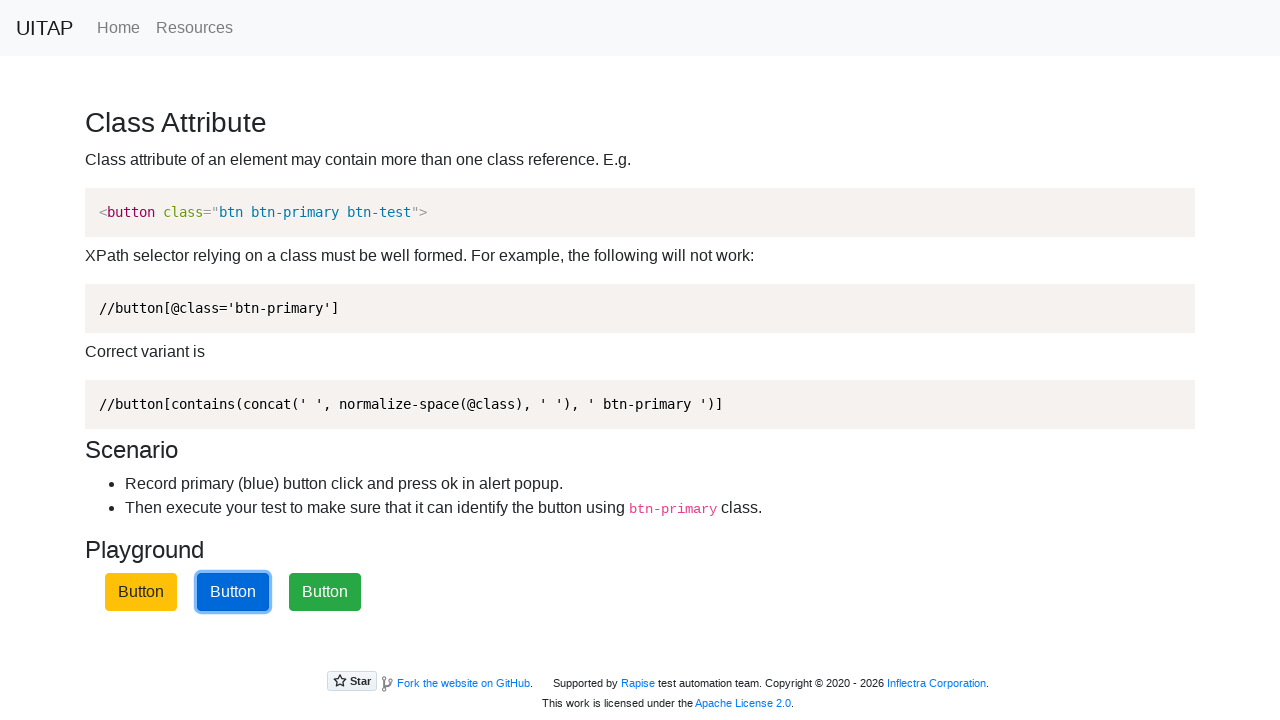

Clicked btn-primary button again at (233, 592) on .btn-primary
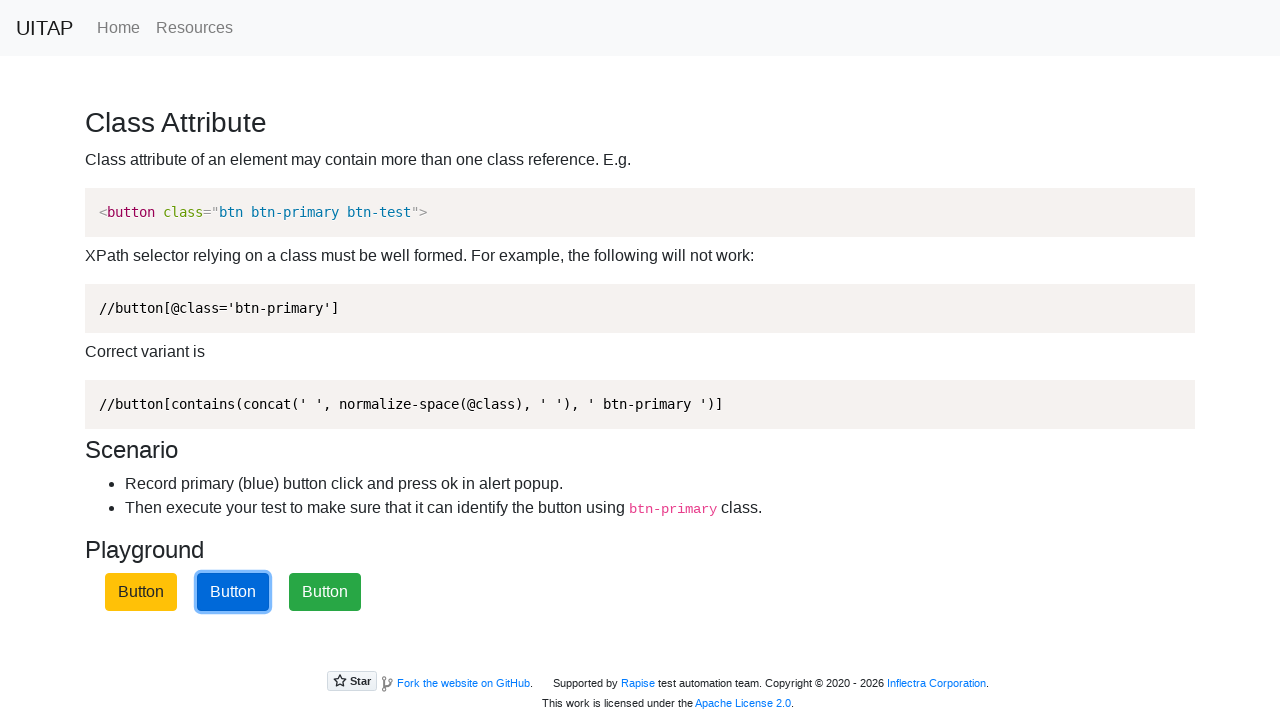

Waited 500ms for dialog to be processed
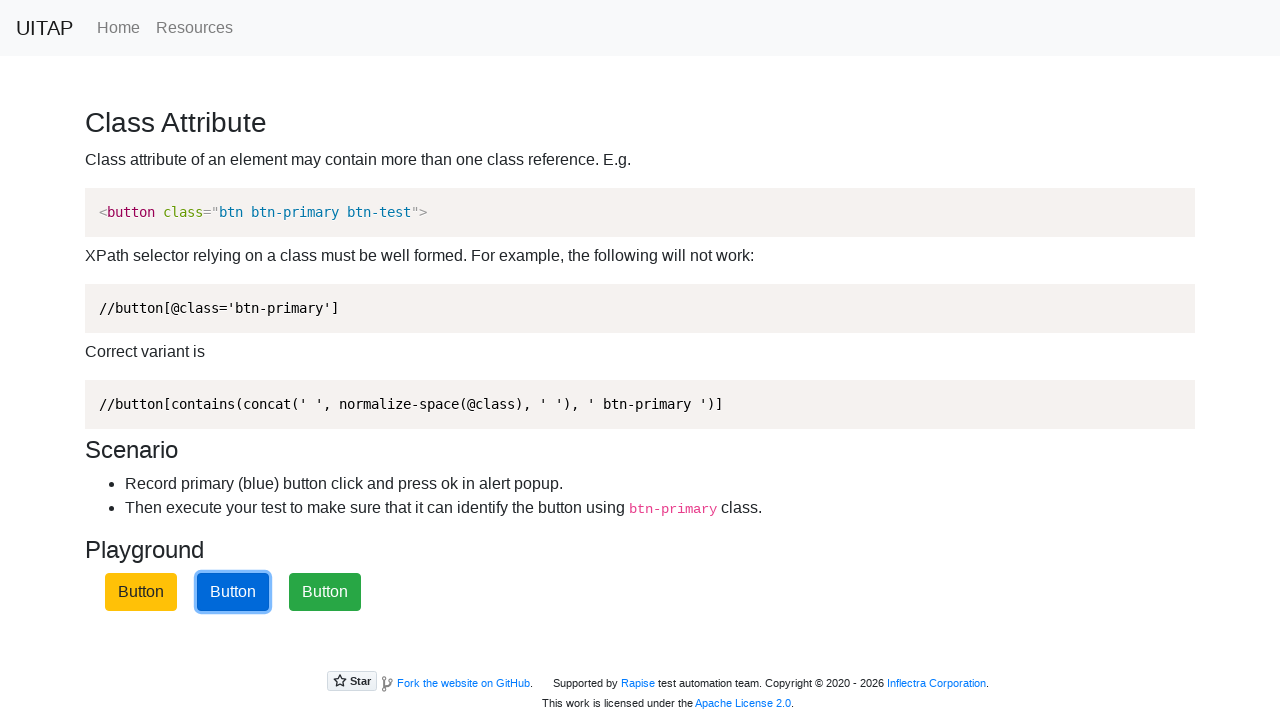

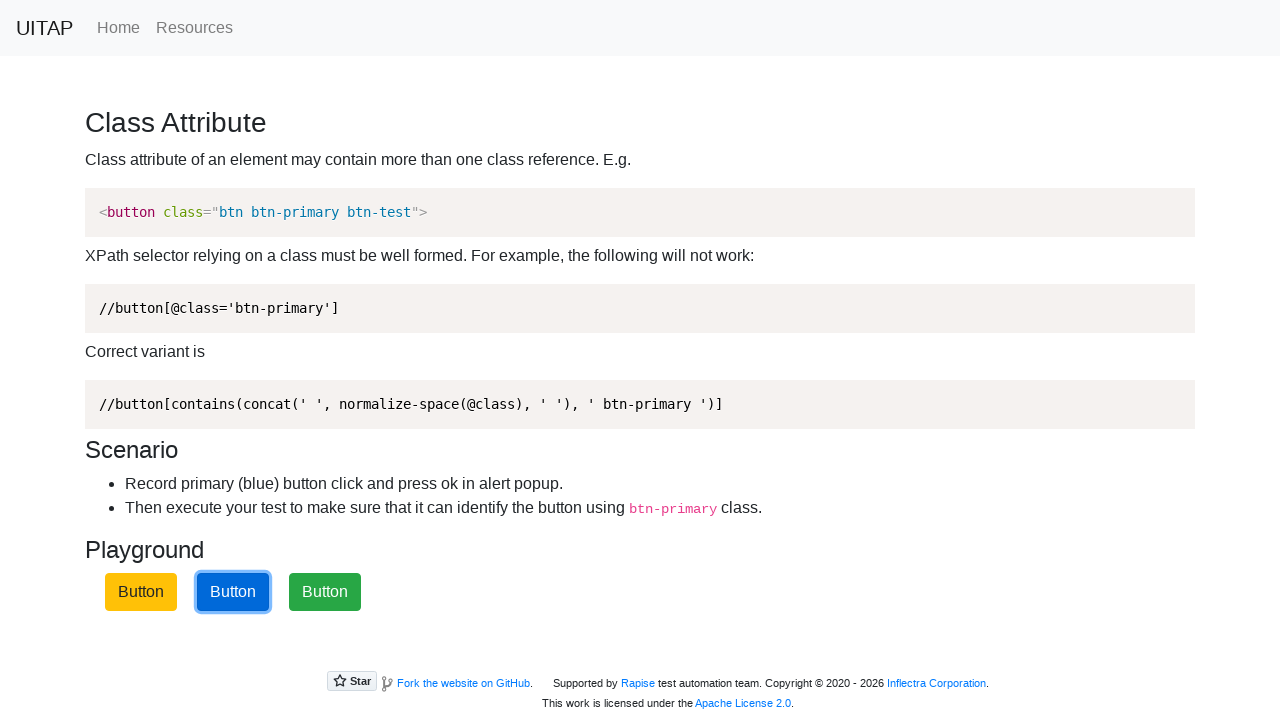